Tests setting a value, appending text, and clearing the search input field

Starting URL: https://jquery.com/

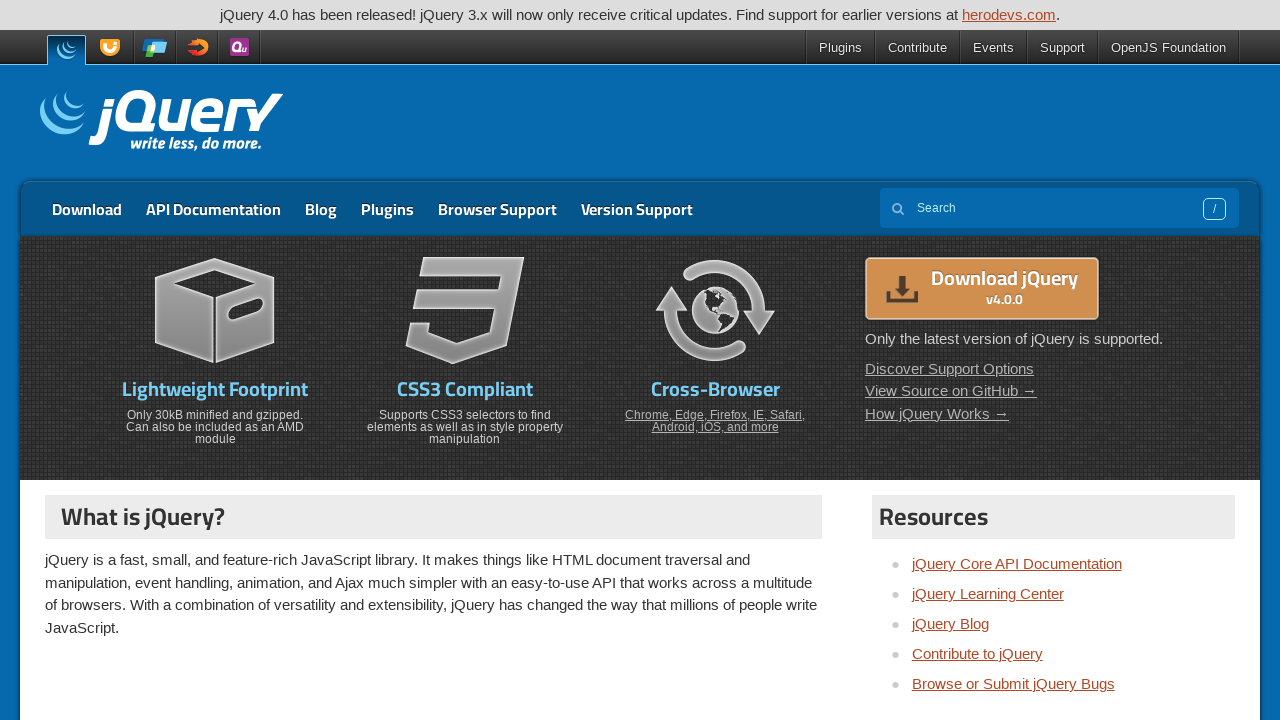

Set search input field value to 'WebdriverIO' on input[name='s']
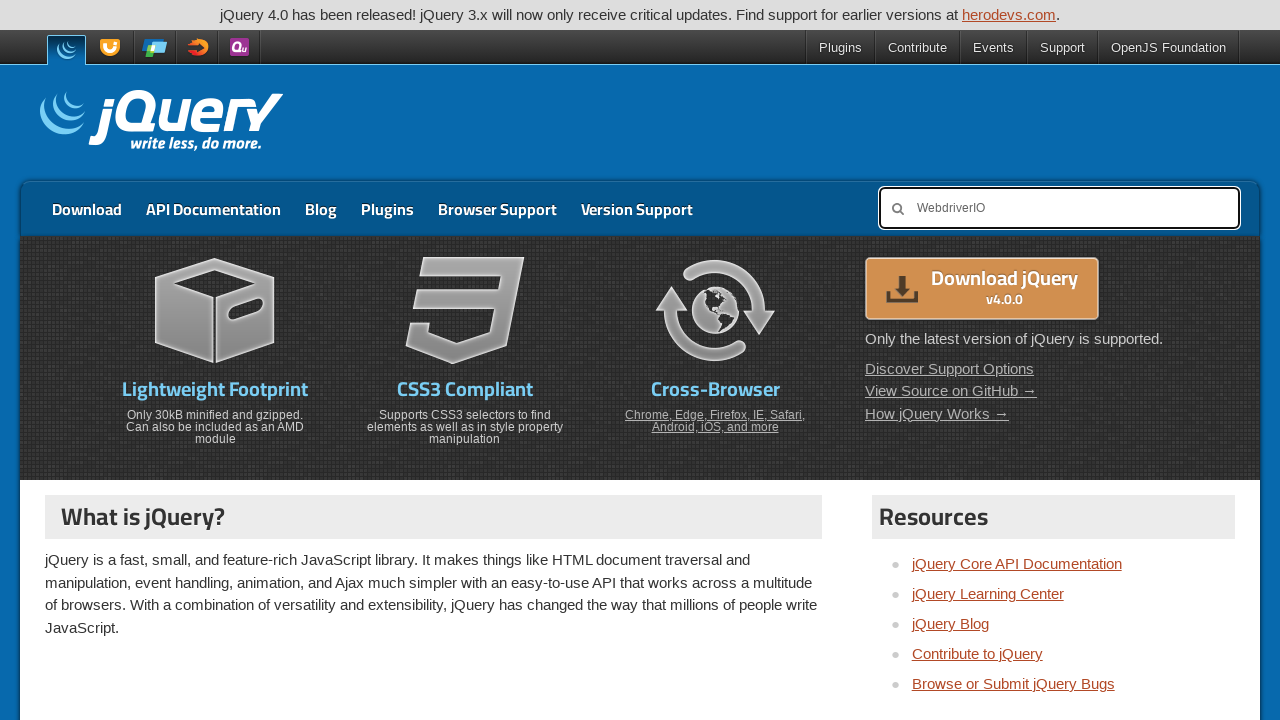

Pressed End key to move cursor to end of search field on input[name='s']
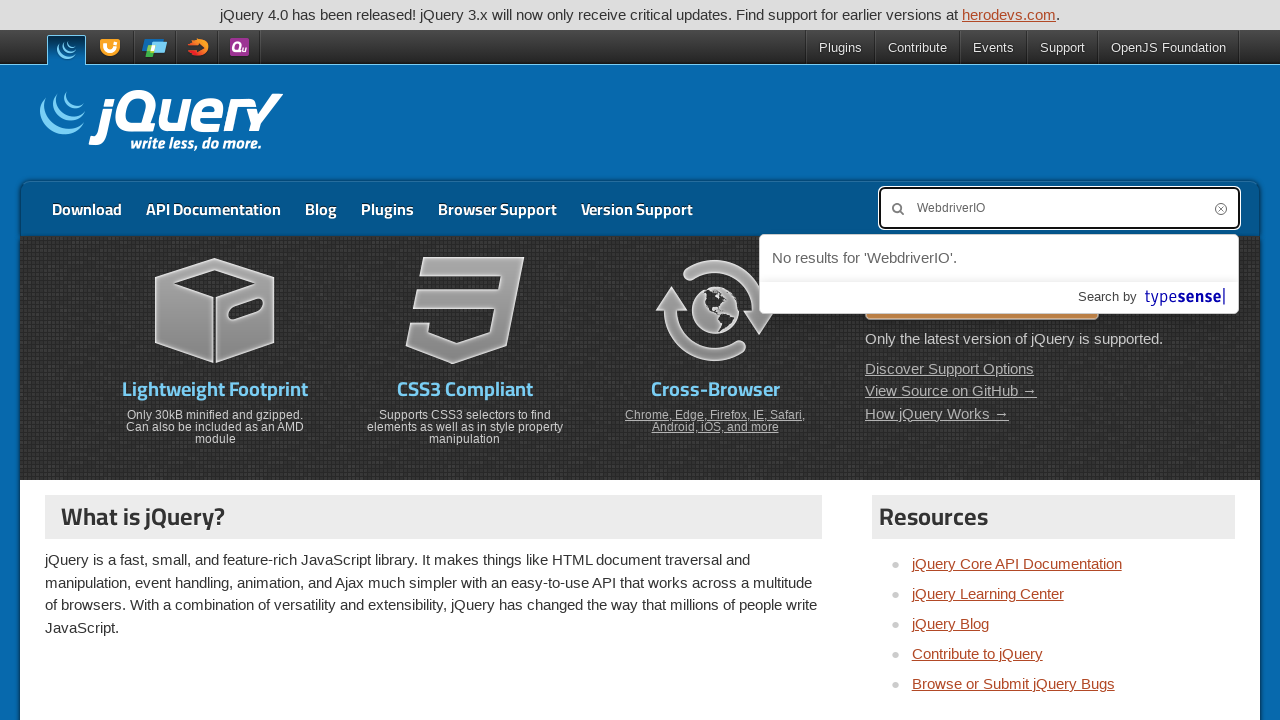

Appended text ' is amazing' to search field on input[name='s']
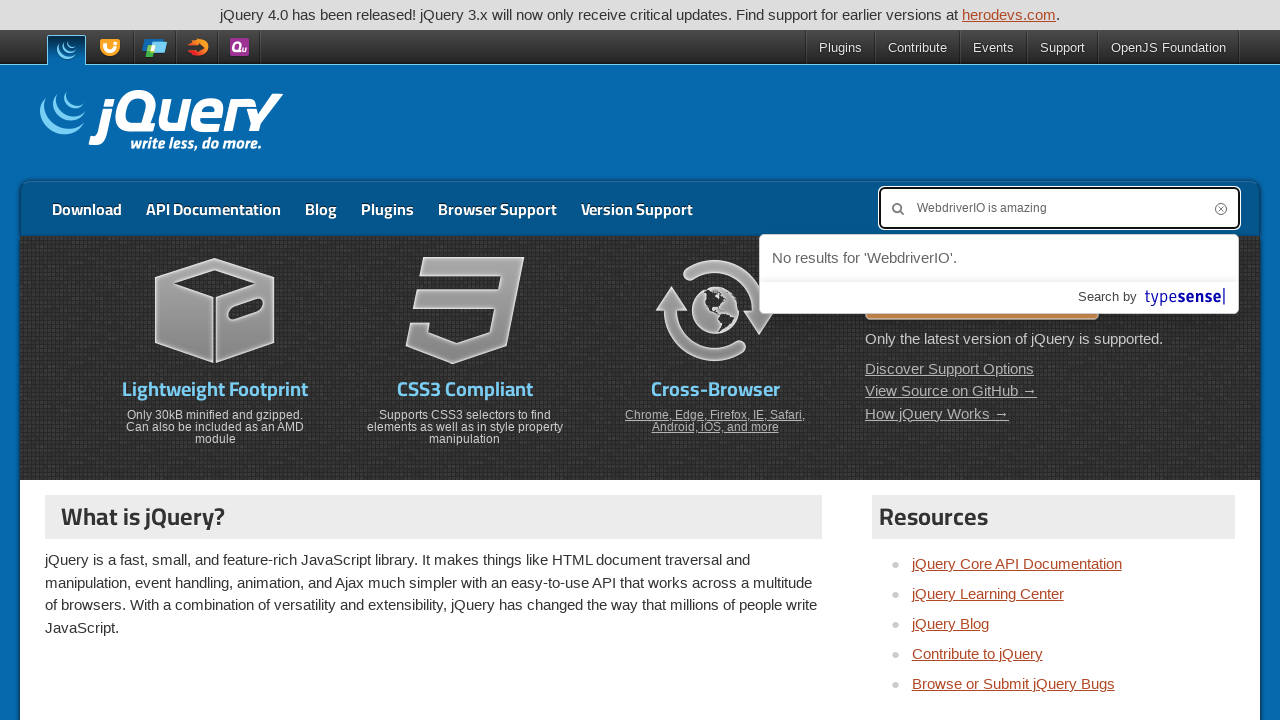

Cleared the search input field on input[name='s']
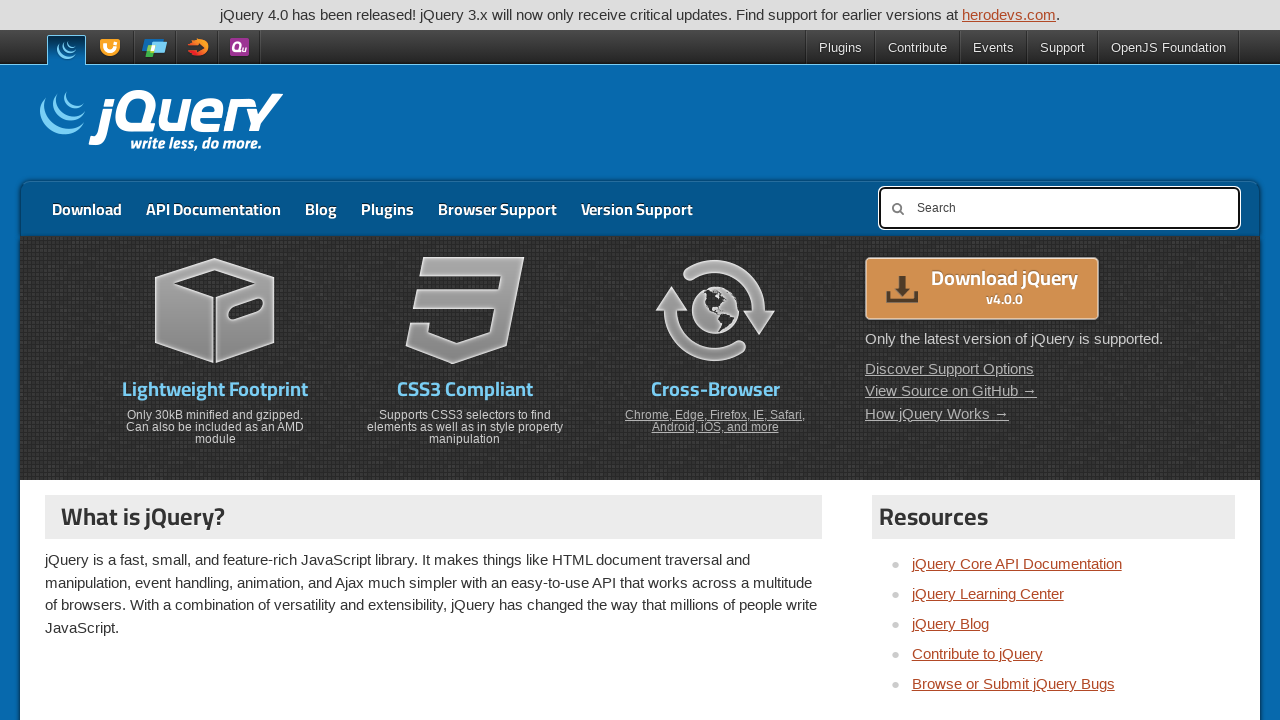

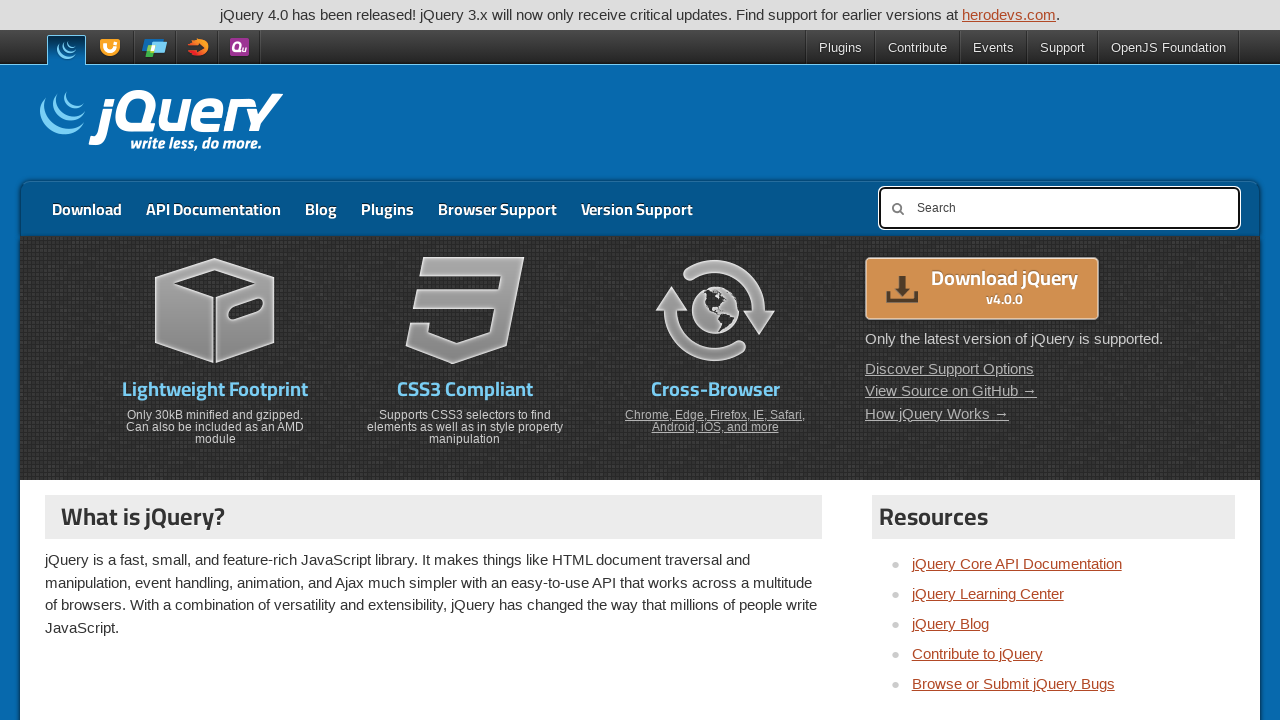